Tests unmarking items as complete by unchecking their checkboxes

Starting URL: https://demo.playwright.dev/todomvc

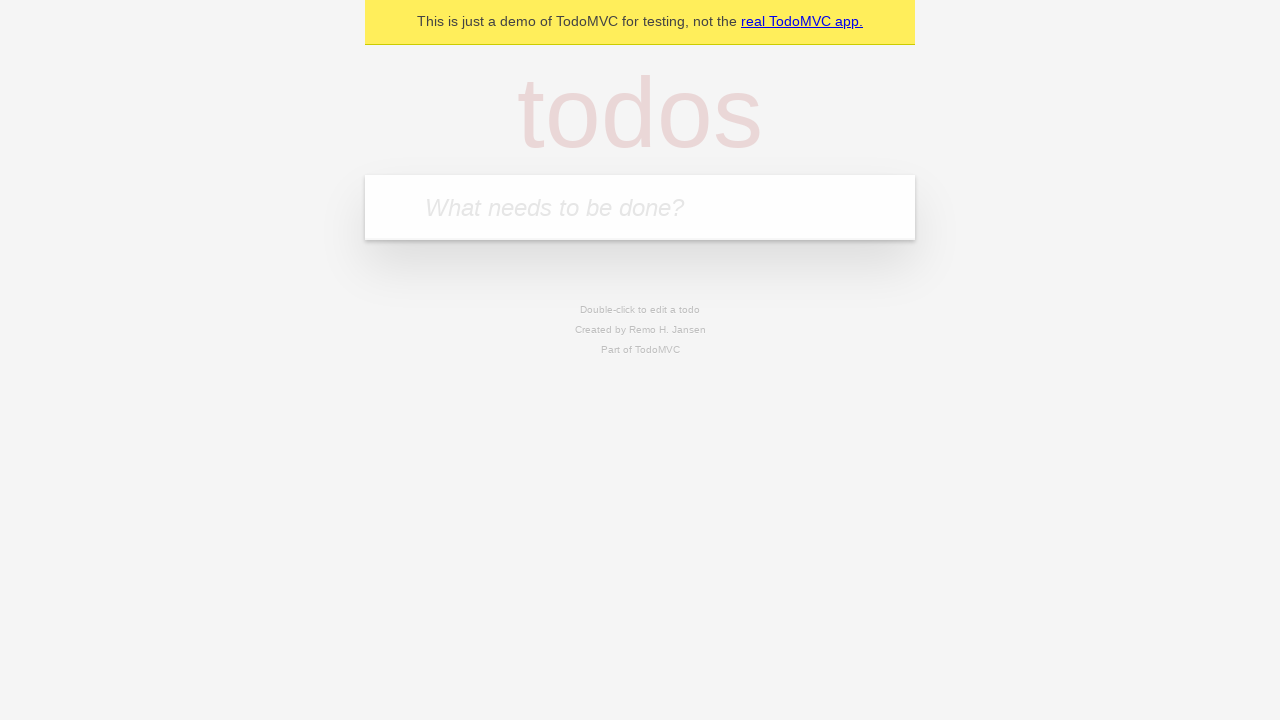

Located the new todo input field
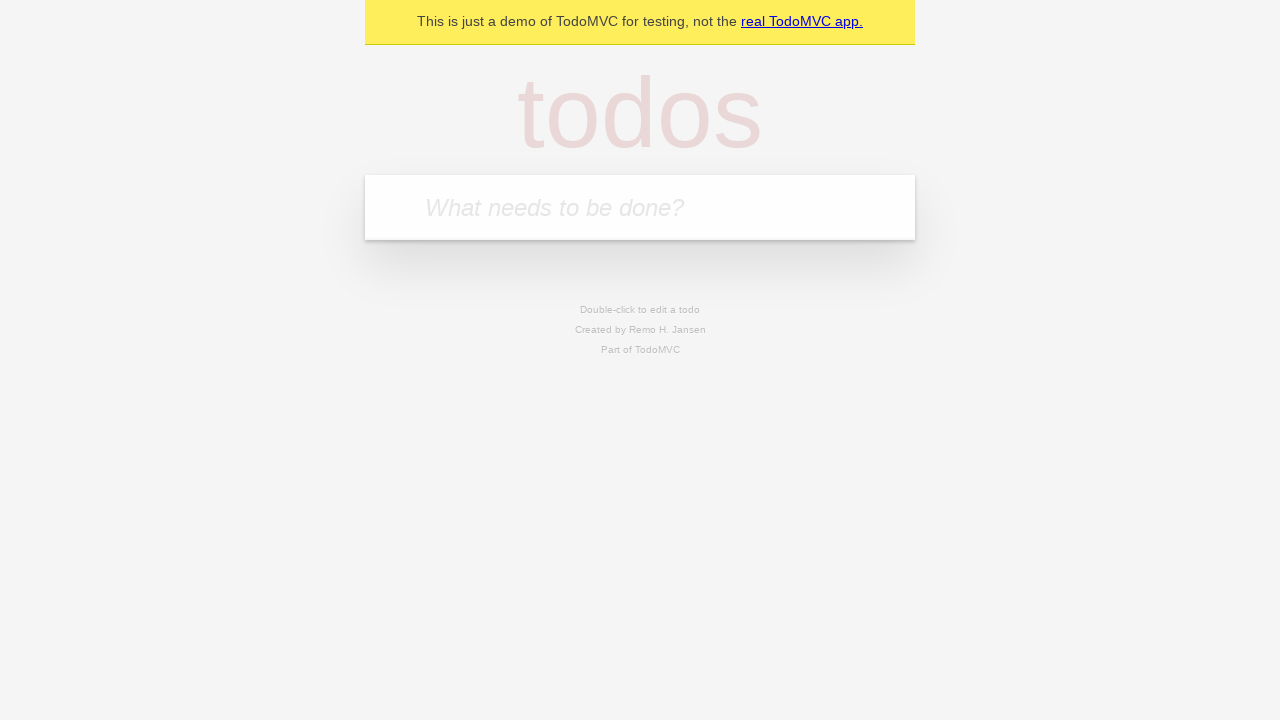

Filled todo input with 'buy some cheese' on internal:attr=[placeholder="What needs to be done?"i]
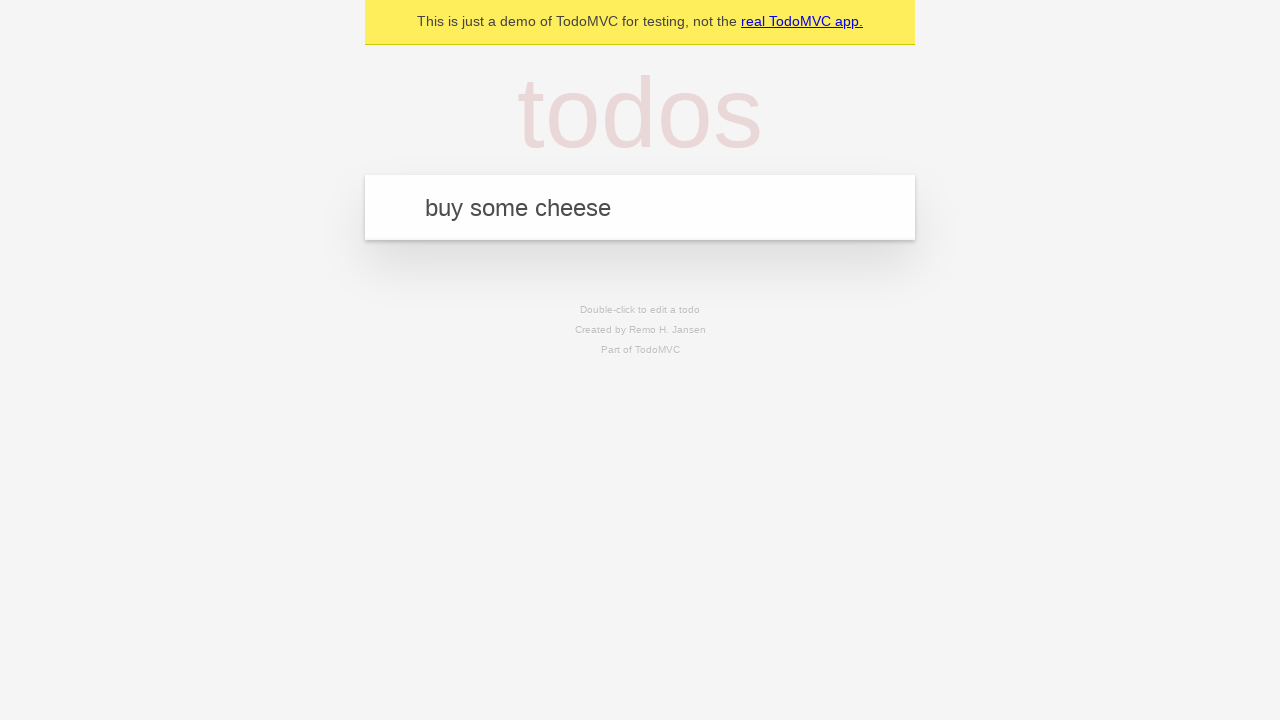

Pressed Enter to create first todo item on internal:attr=[placeholder="What needs to be done?"i]
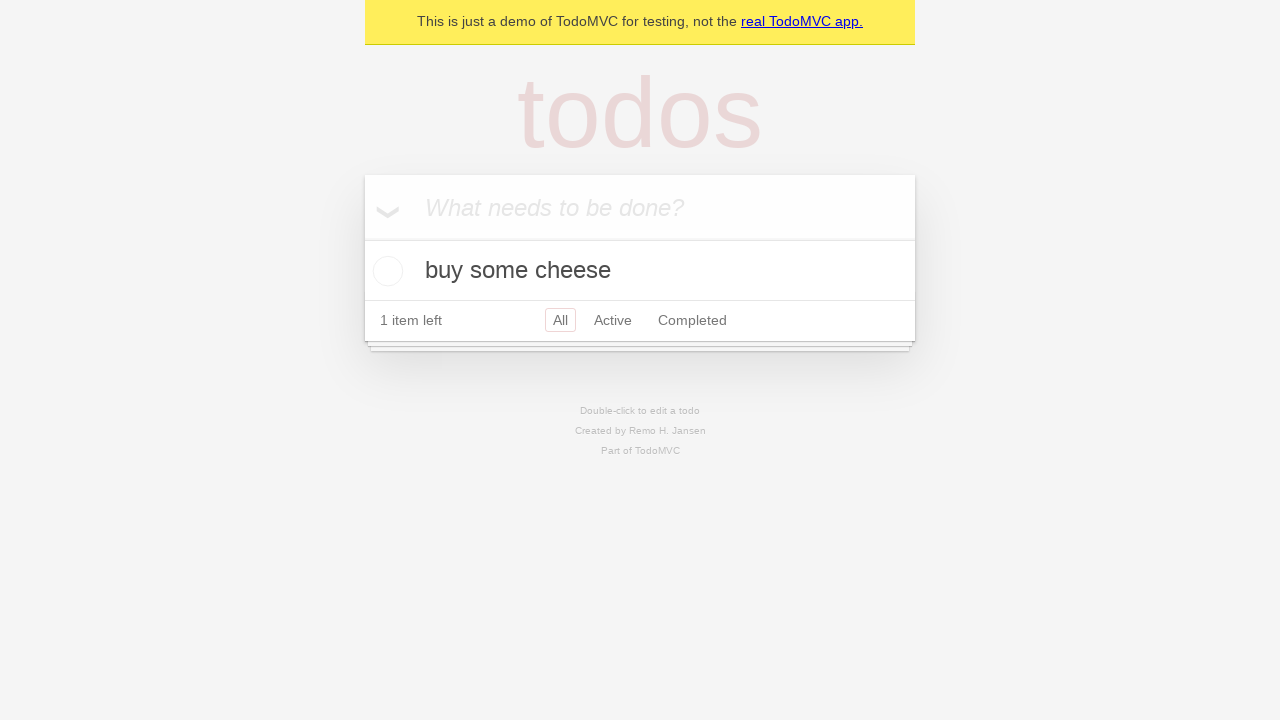

Filled todo input with 'feed the cat' on internal:attr=[placeholder="What needs to be done?"i]
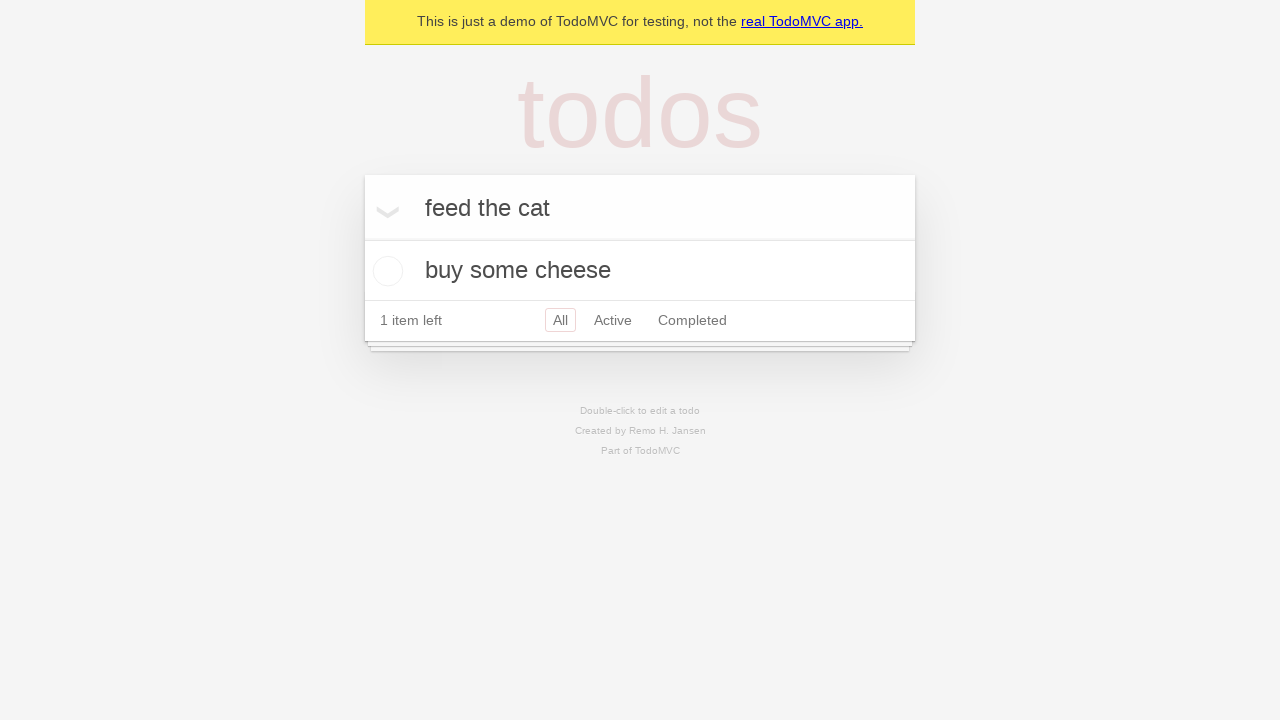

Pressed Enter to create second todo item on internal:attr=[placeholder="What needs to be done?"i]
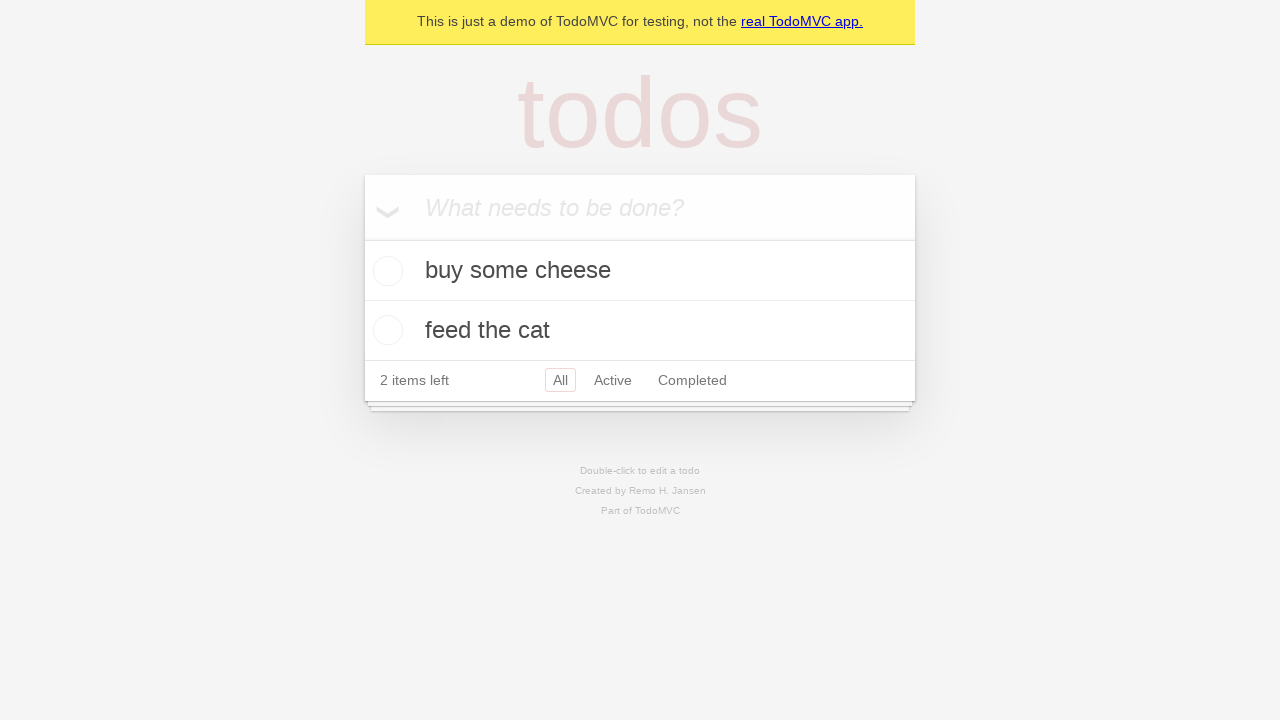

Todo items have loaded on the page
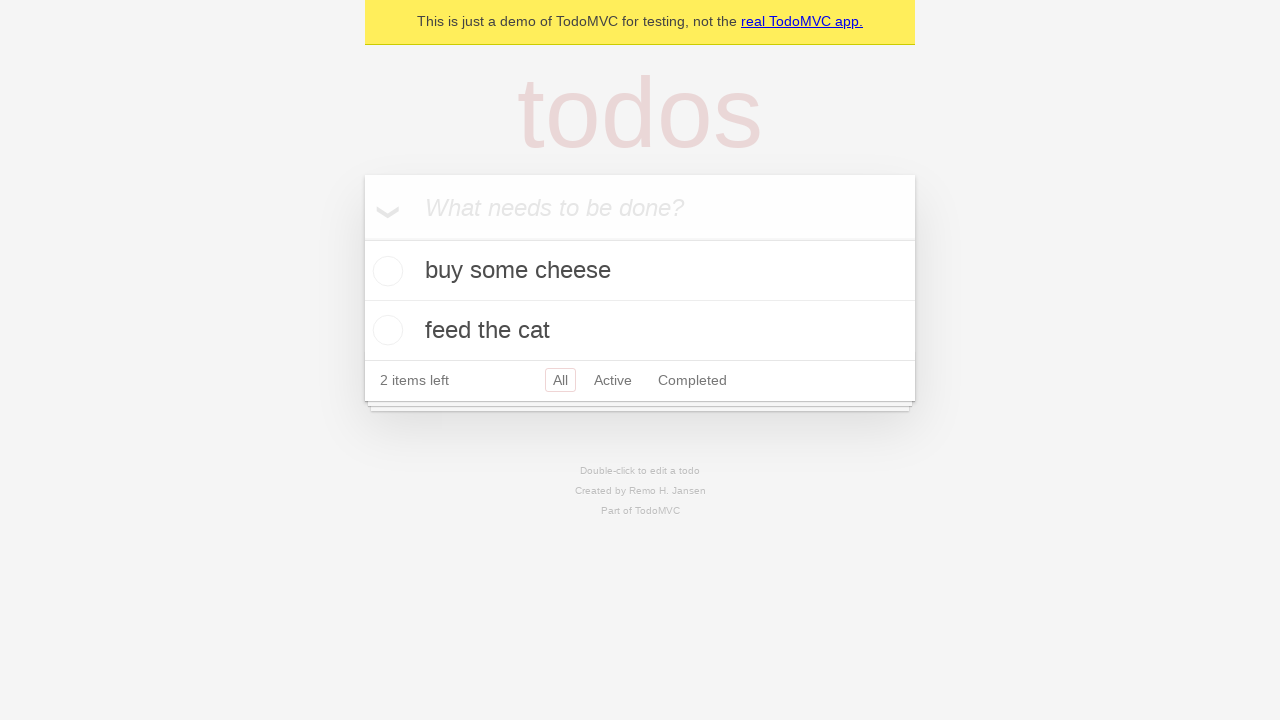

Located the first todo item
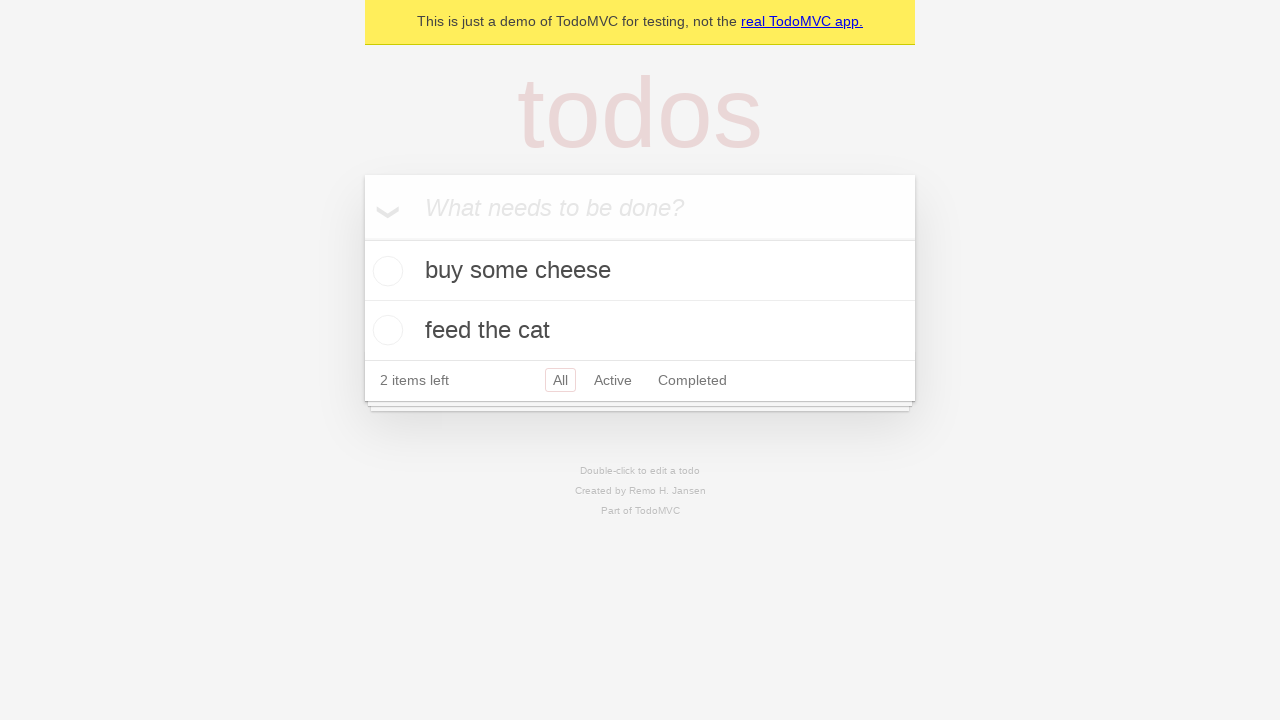

Located the checkbox for the first todo item
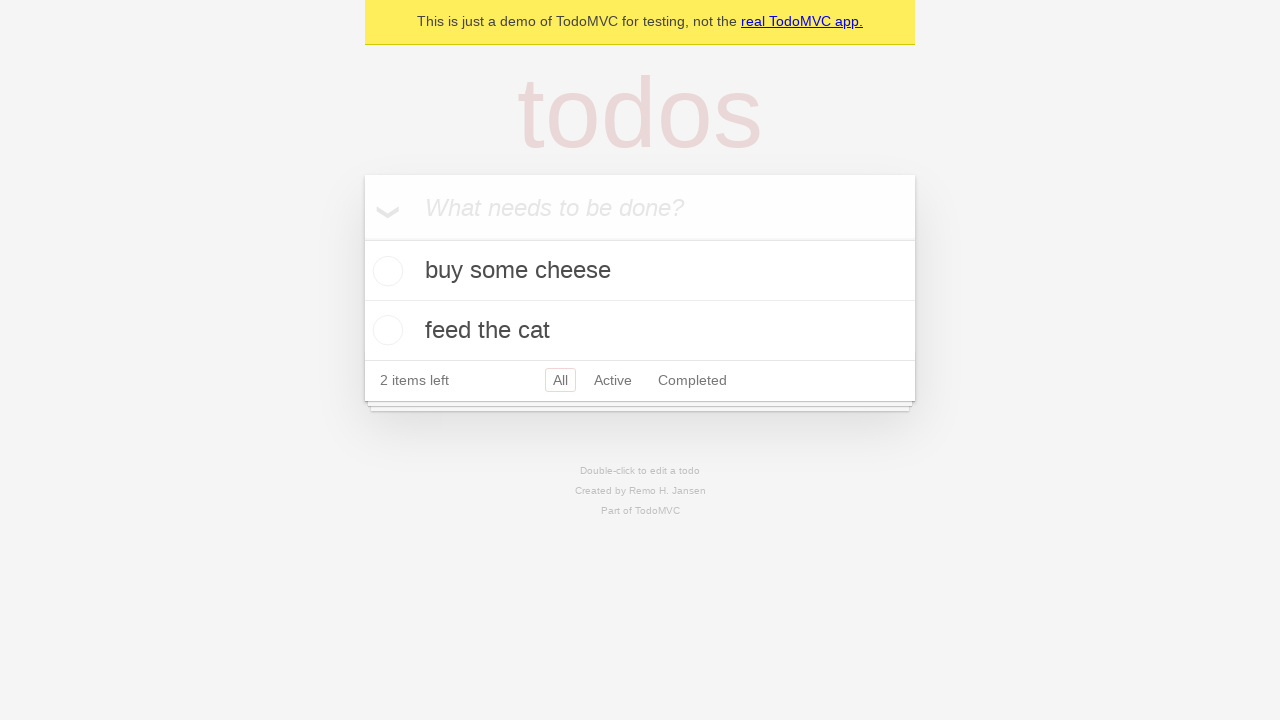

Checked the first todo item to mark it as complete at (385, 271) on internal:testid=[data-testid="todo-item"s] >> nth=0 >> internal:role=checkbox
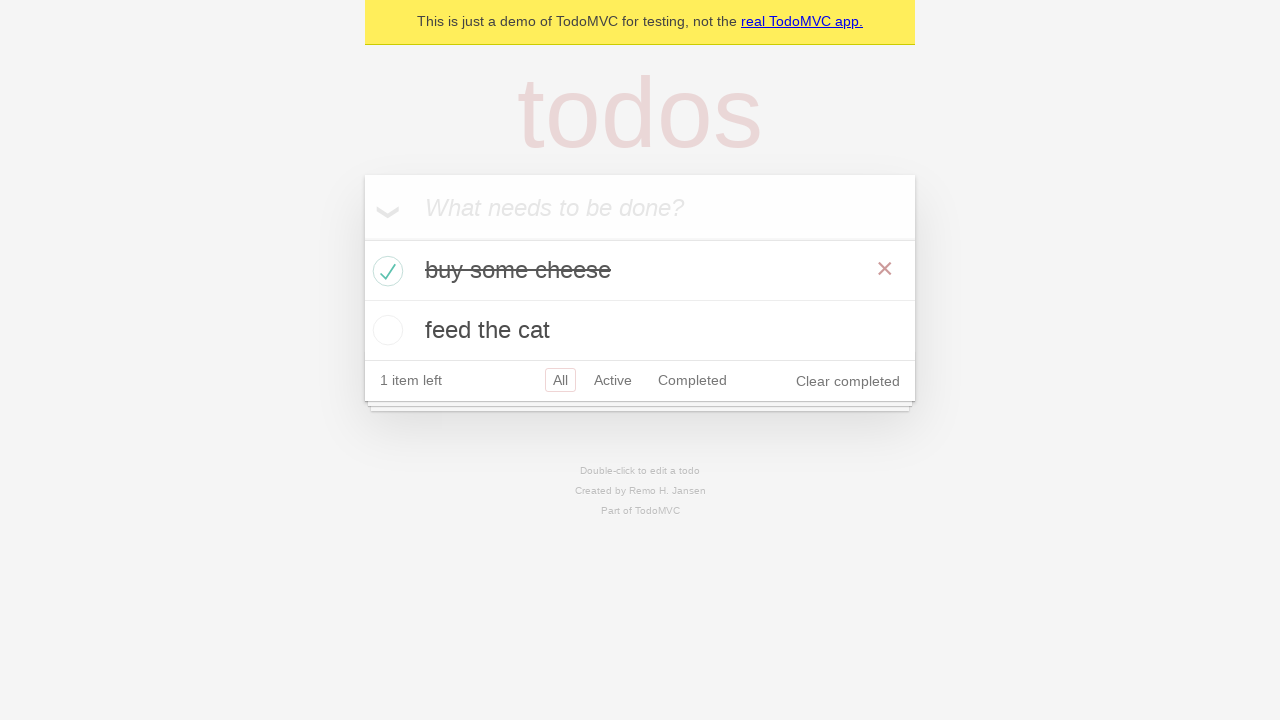

Unchecked the first todo item to mark it as incomplete at (385, 271) on internal:testid=[data-testid="todo-item"s] >> nth=0 >> internal:role=checkbox
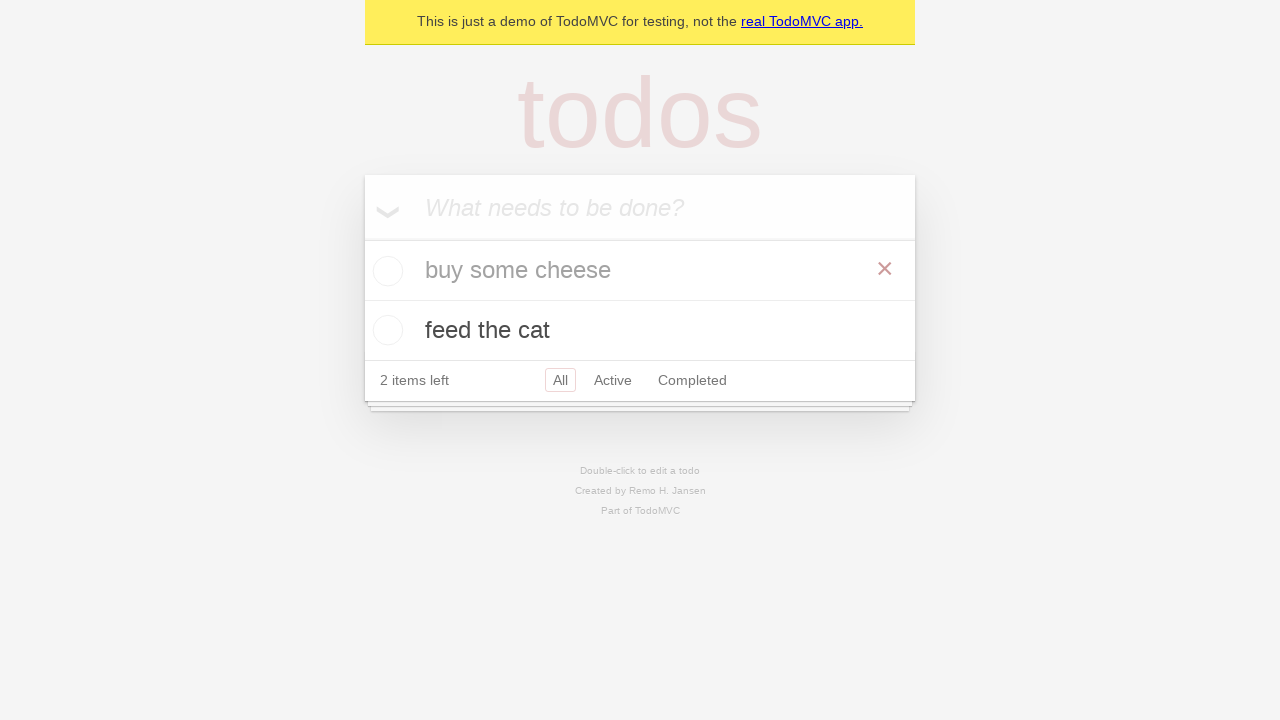

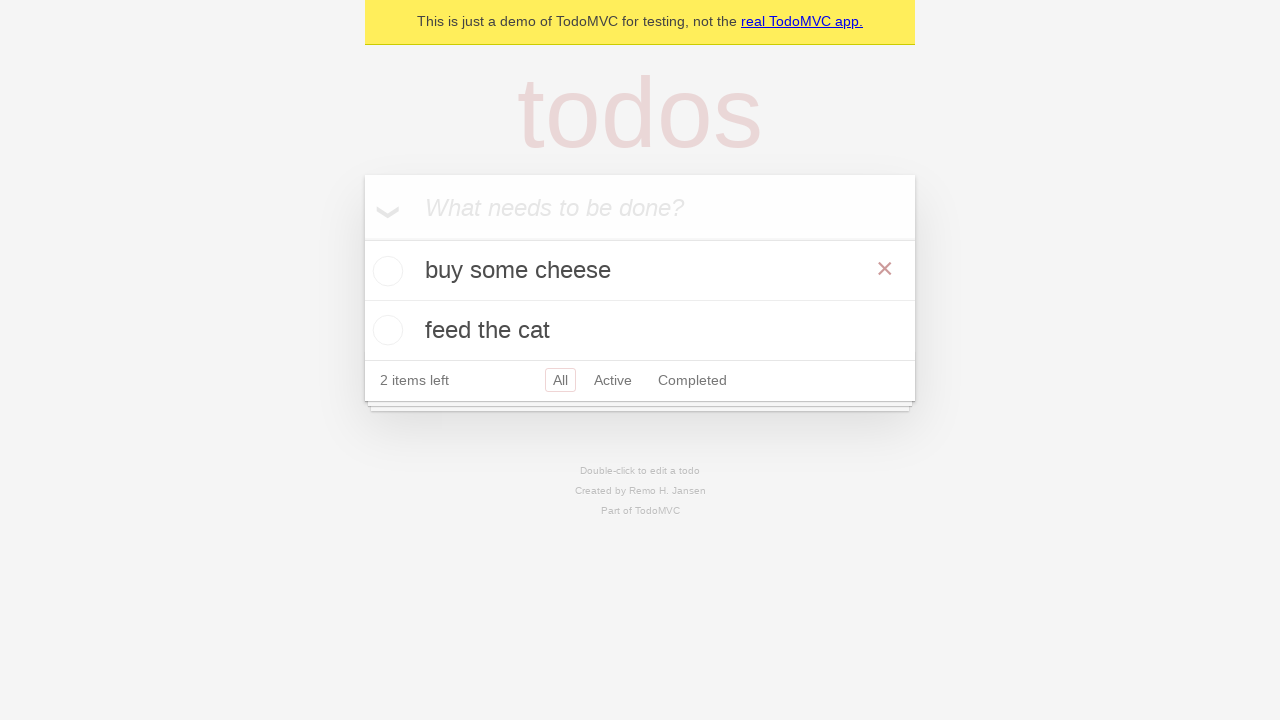